Tests clicking a button on the DemoQA buttons page using action-based click, specifically targeting the "Click Me" button and verifying the click action works.

Starting URL: https://demoqa.com/buttons

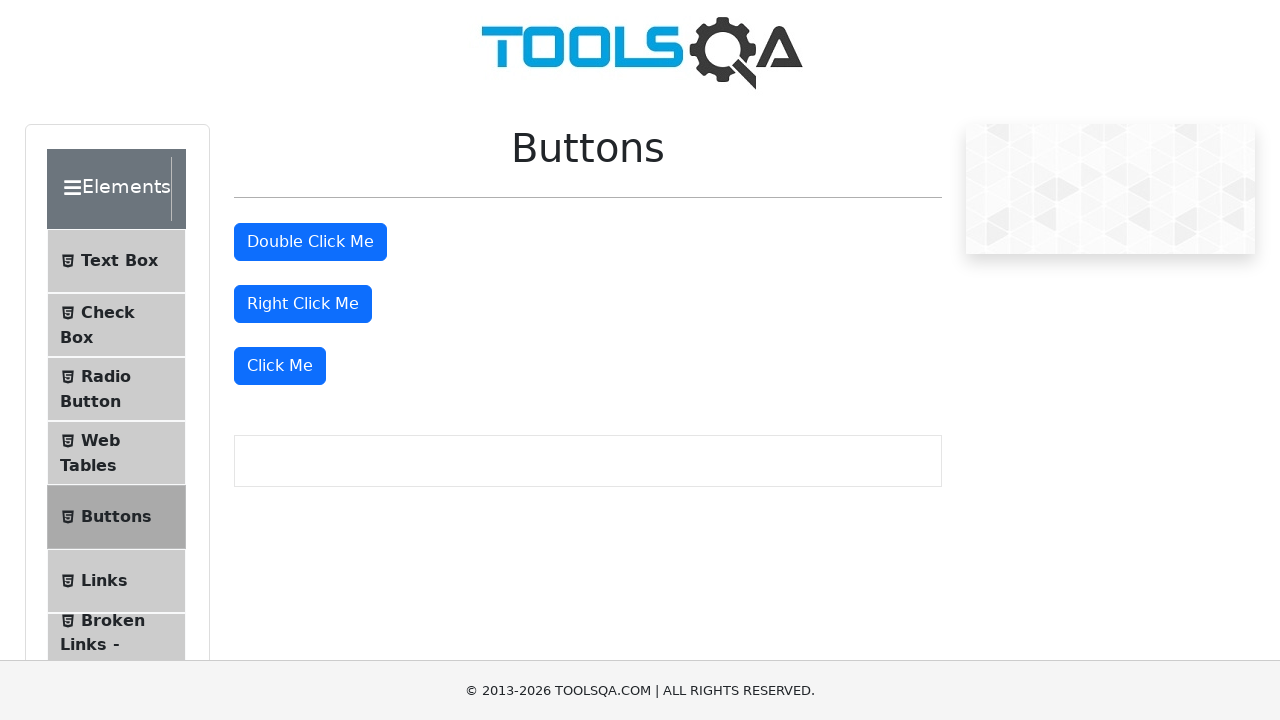

Waited for 'Click Me' button to load on DemoQA buttons page
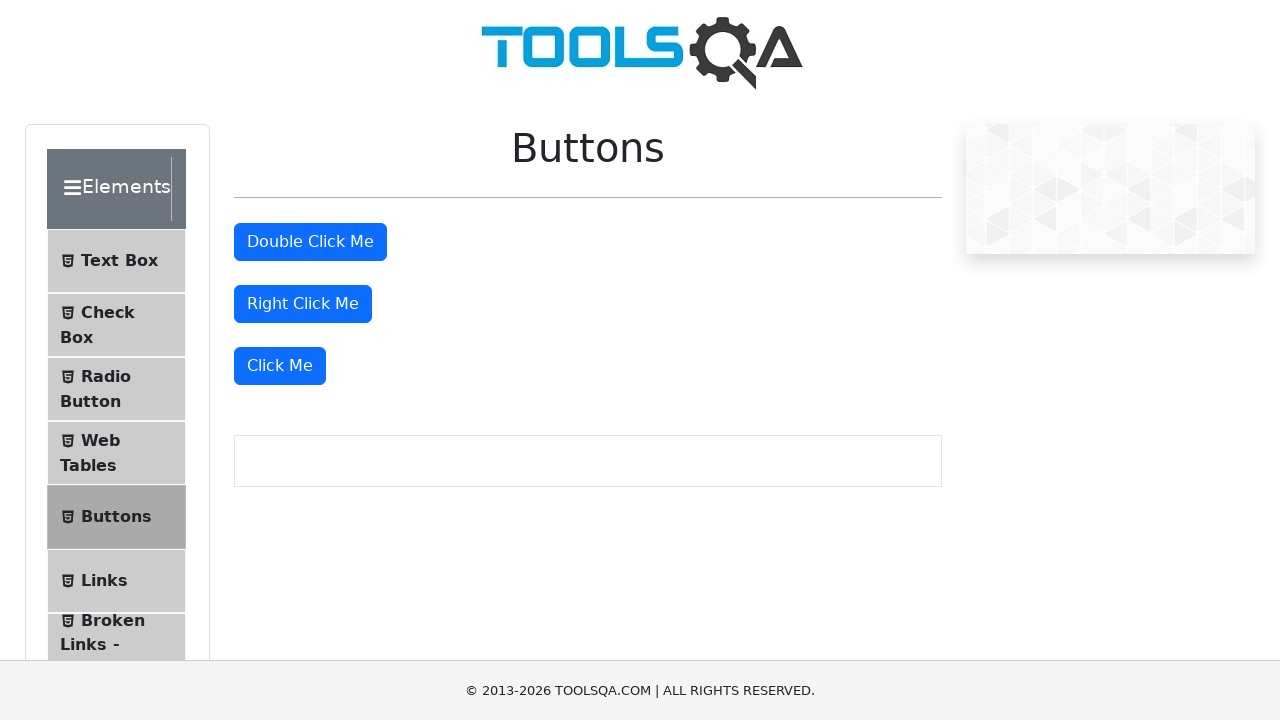

Clicked the 'Click Me' button using action-based click at (280, 366) on xpath=//button[text()='Click Me']
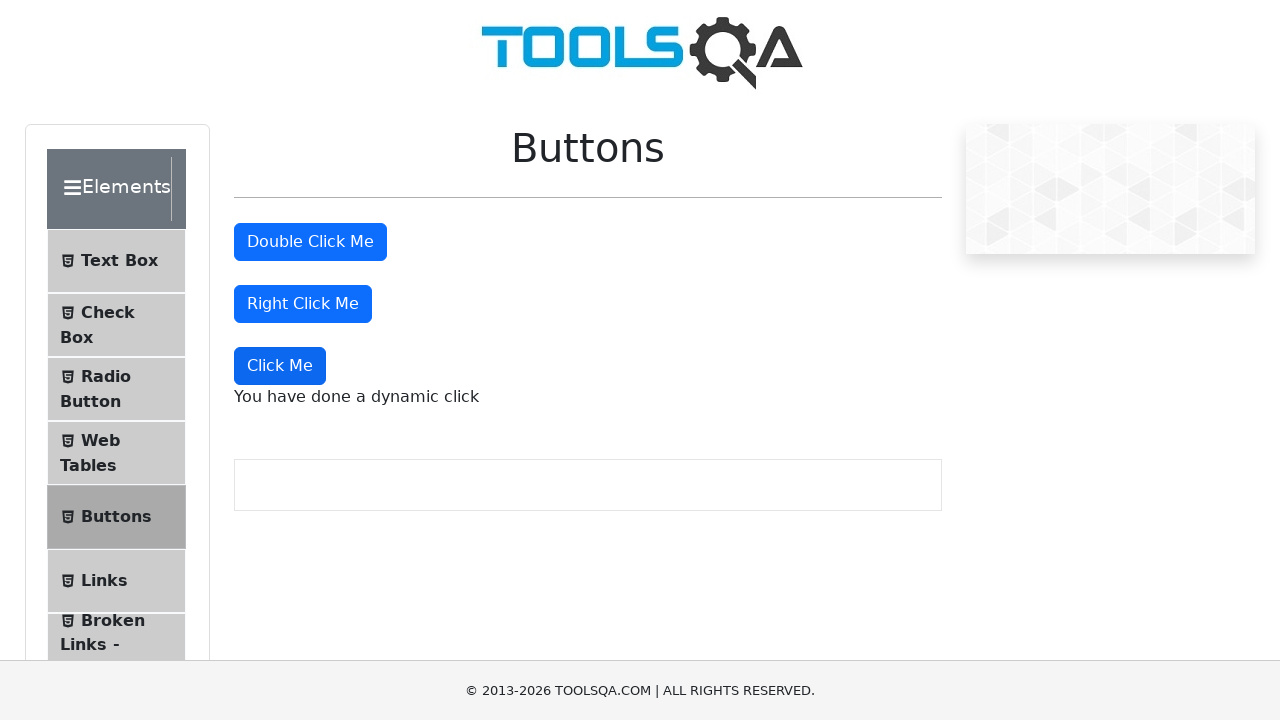

Click action verified - result message appeared
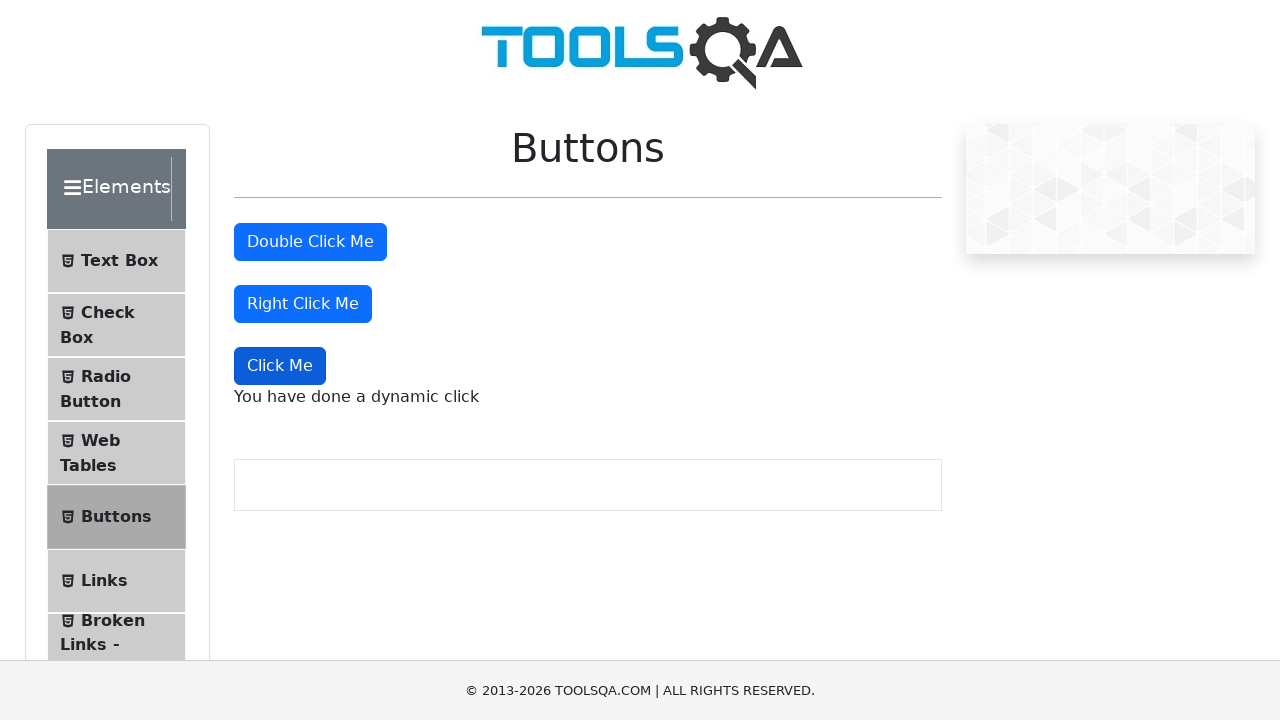

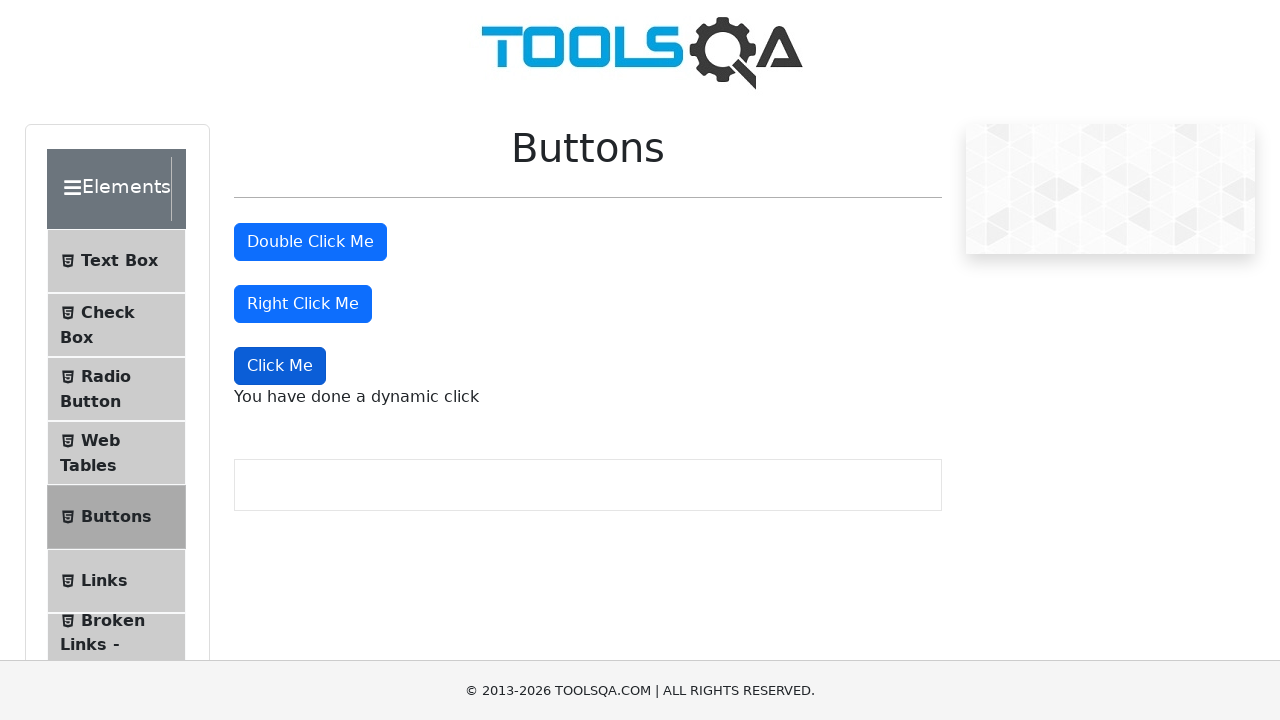